Tests alert handling by double-clicking a button element and accepting the JavaScript alert that appears

Starting URL: https://artoftesting.com/samplesiteforselenium

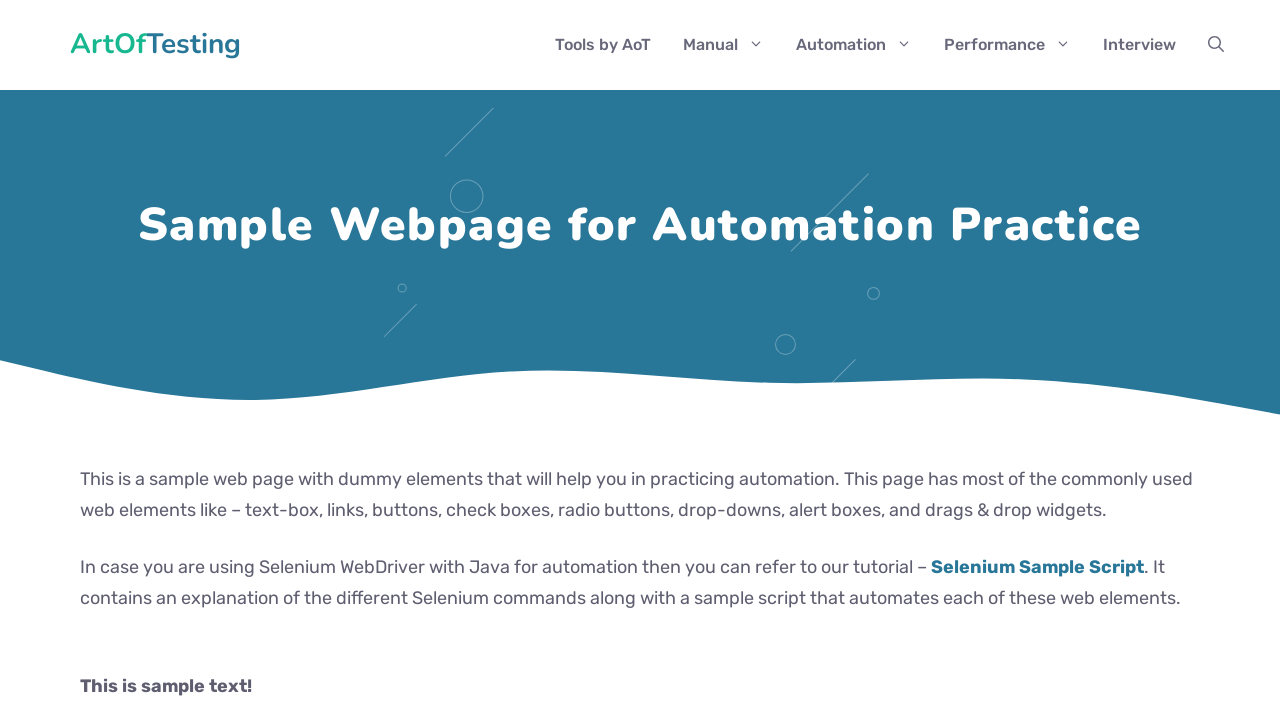

Double-clicked the button element to trigger alert at (242, 361) on xpath=//button[@id='dblClkBtn']
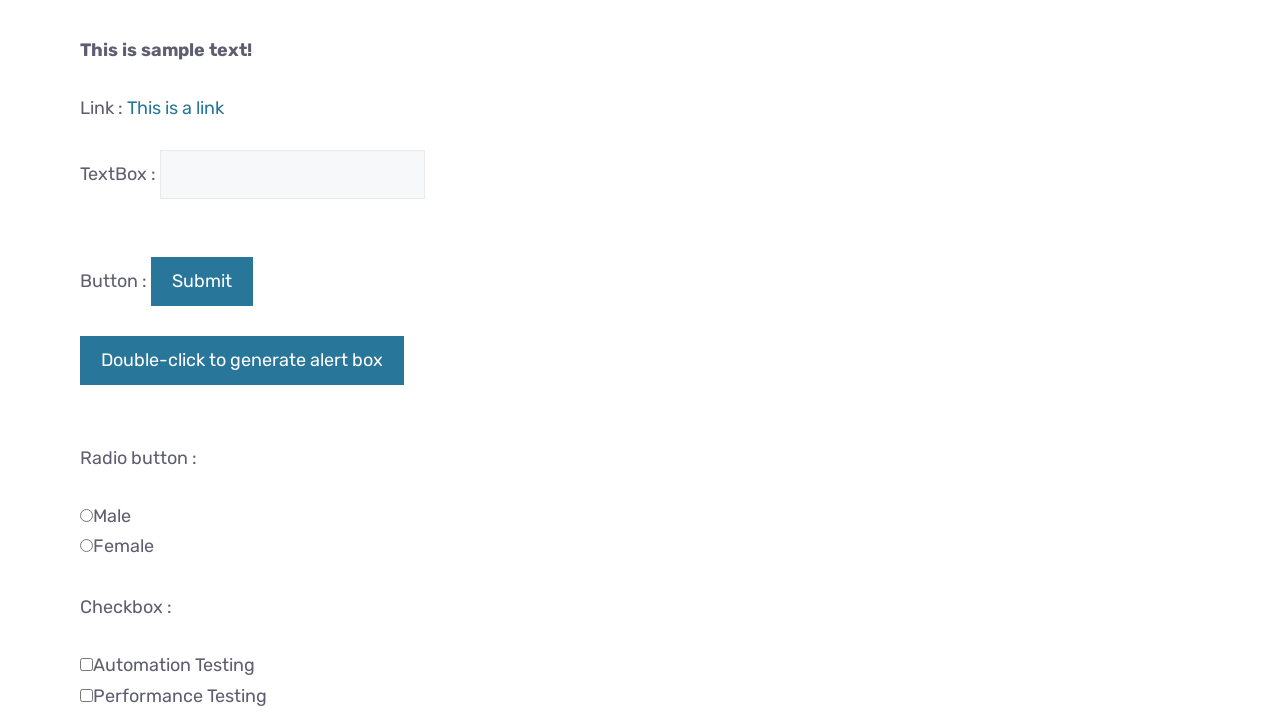

Set up dialog handler to accept alerts
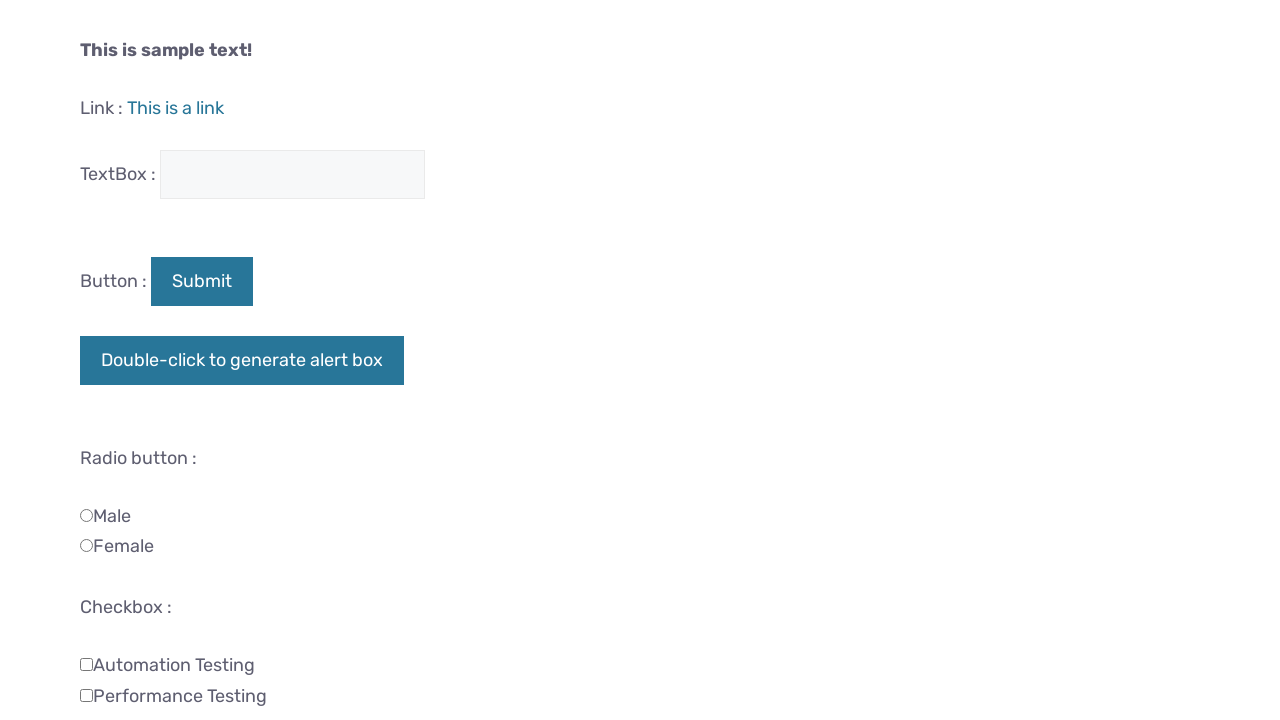

Registered alternative dialog handler function
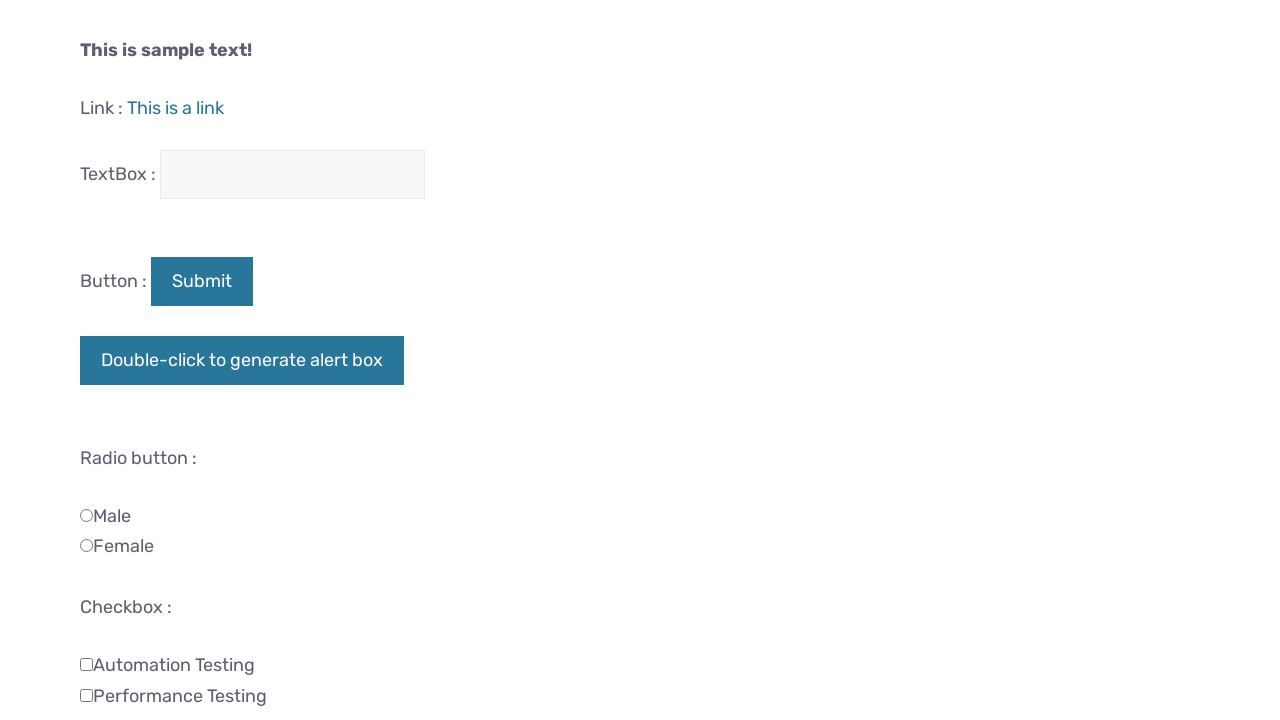

Double-clicked button element to trigger JavaScript alert at (242, 361) on #dblClkBtn
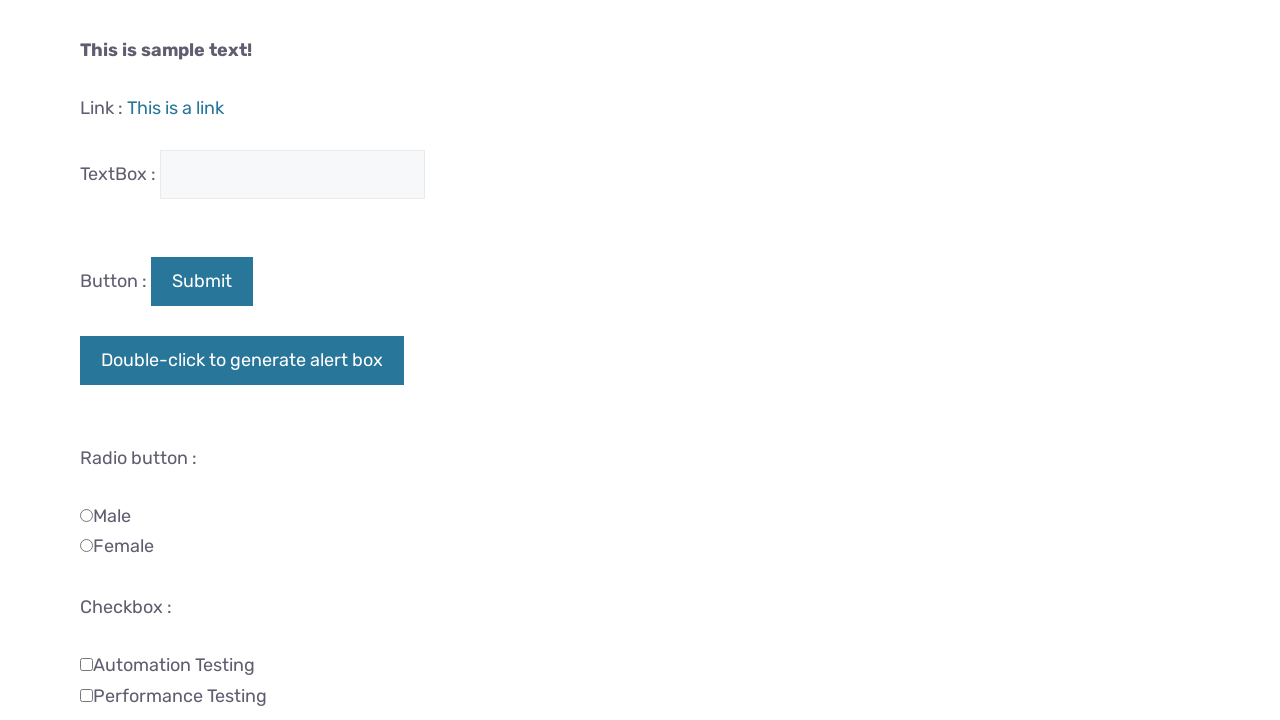

Alert accepted and dialog closed
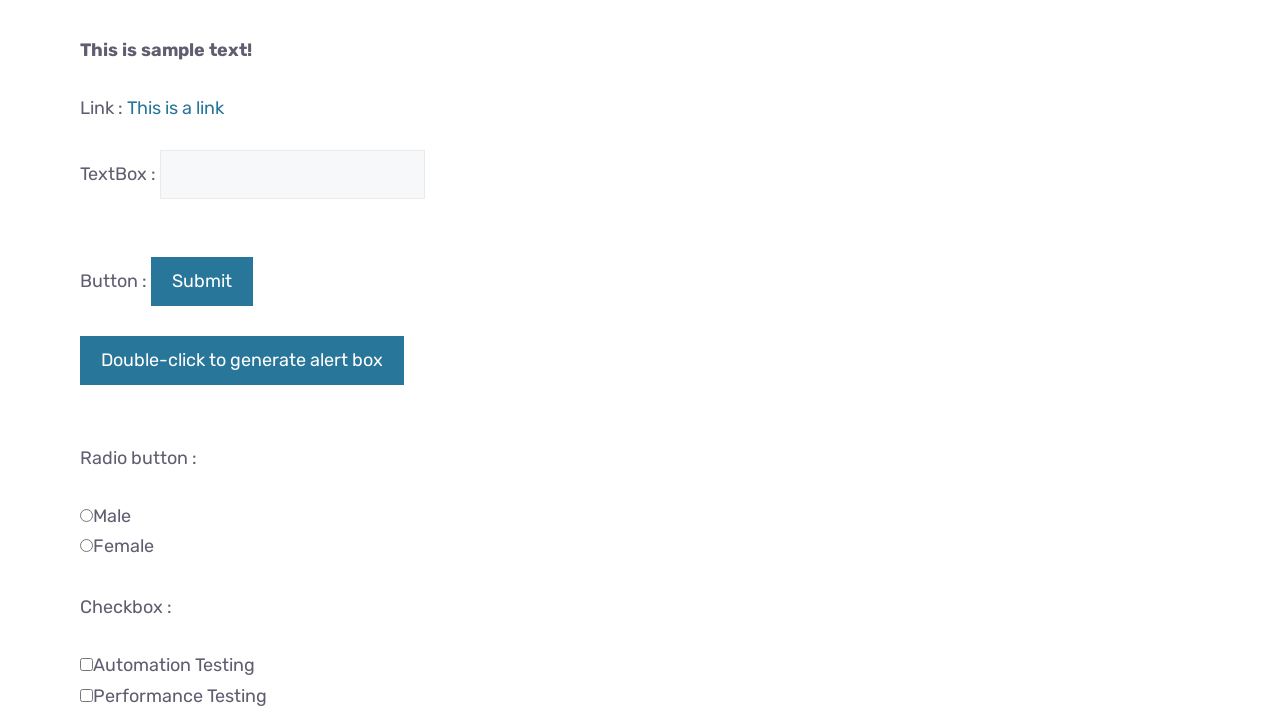

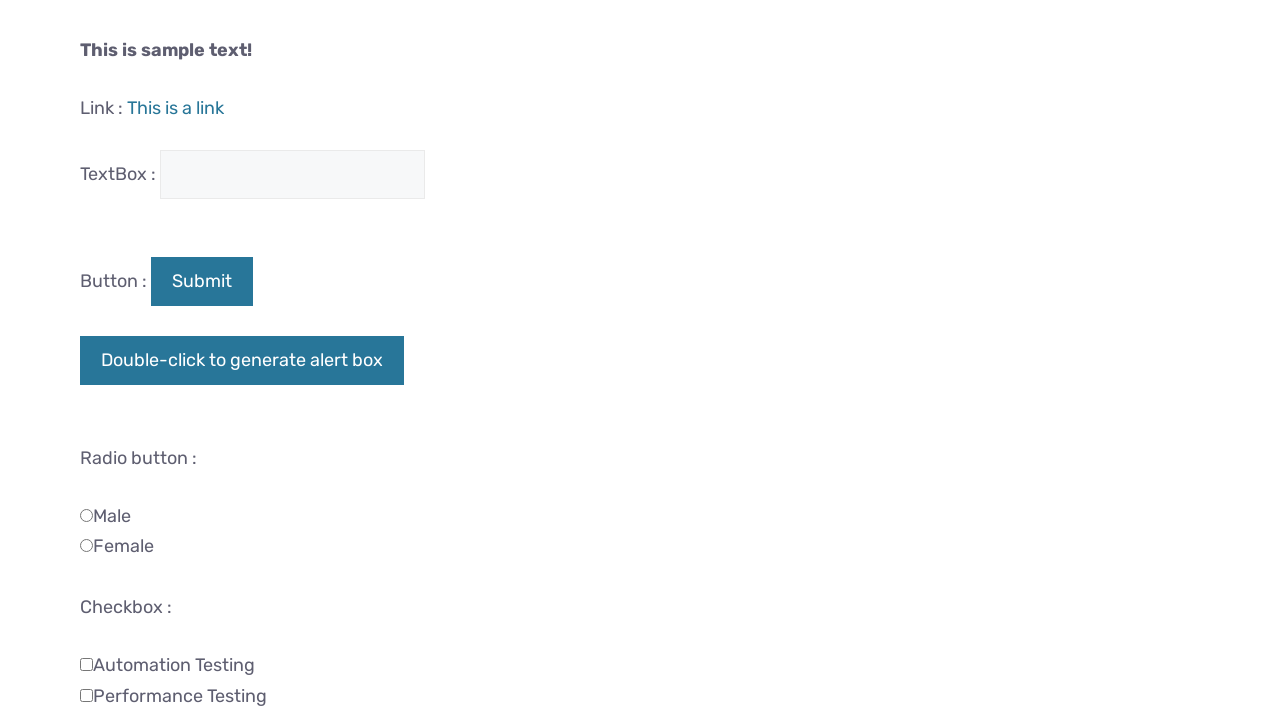